Tests auto-suggestion functionality by typing "ind" and selecting India from the suggestions

Starting URL: https://www.rahulshettyacademy.com/AutomationPractice/

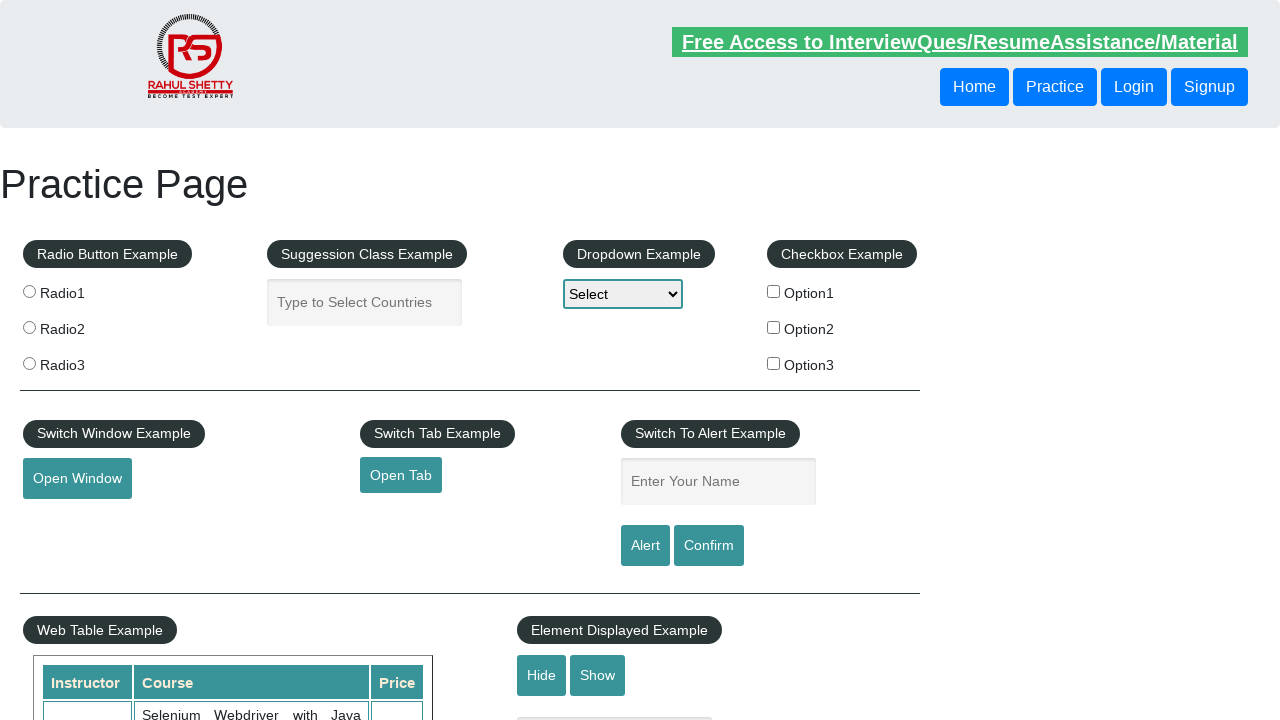

Typed 'ind' into auto-complete field on input#autocomplete
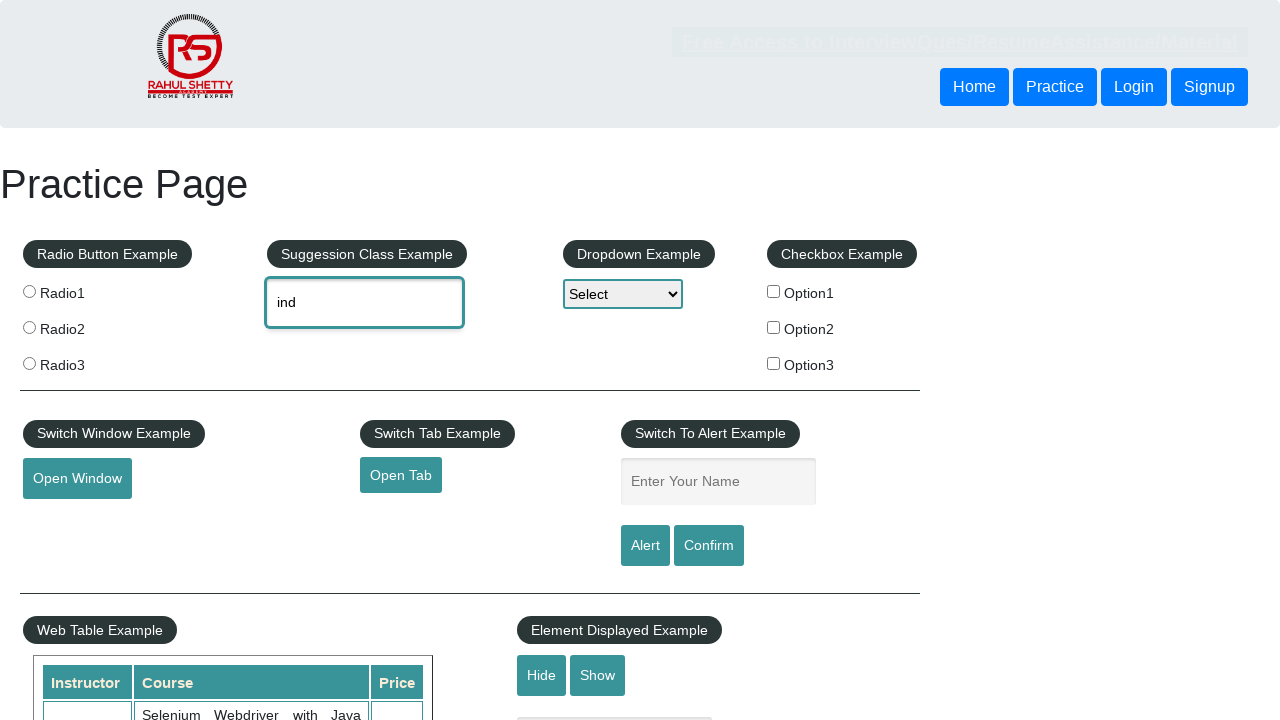

Auto-suggestion dropdown appeared with menu items
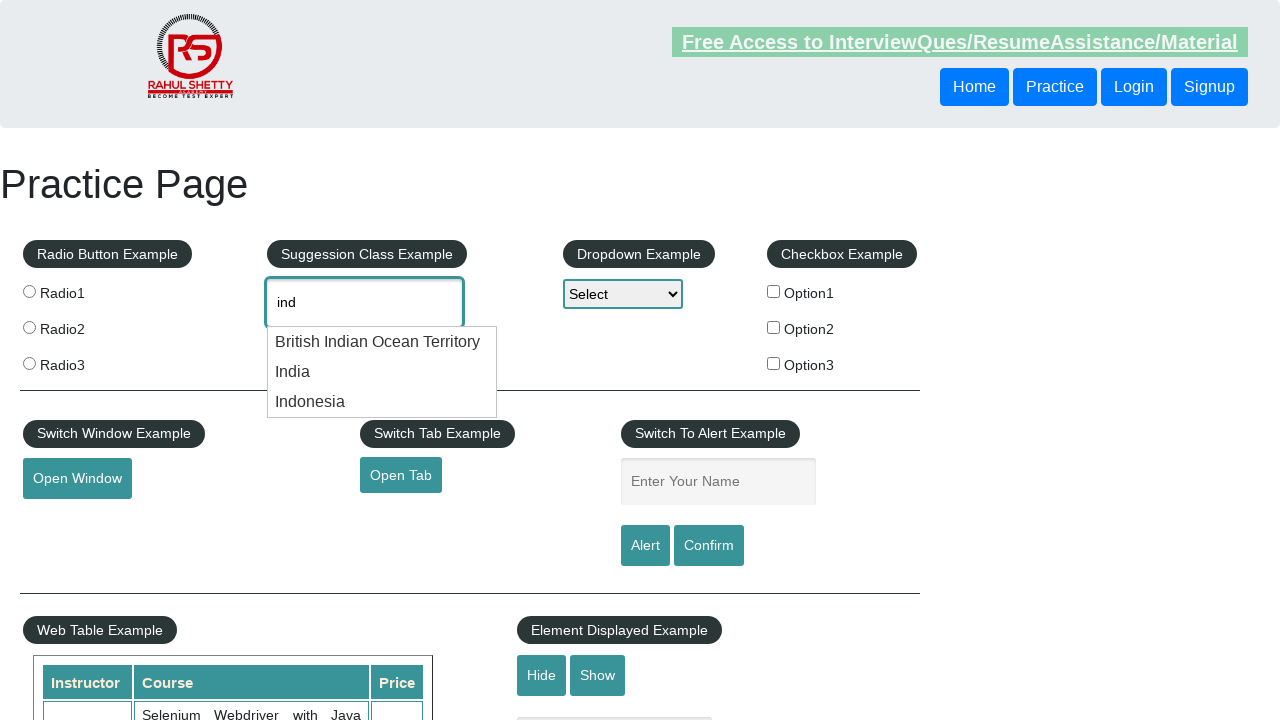

Selected 'India' from auto-suggestion dropdown at (382, 372) on div.ui-menu-item-wrapper >> nth=1
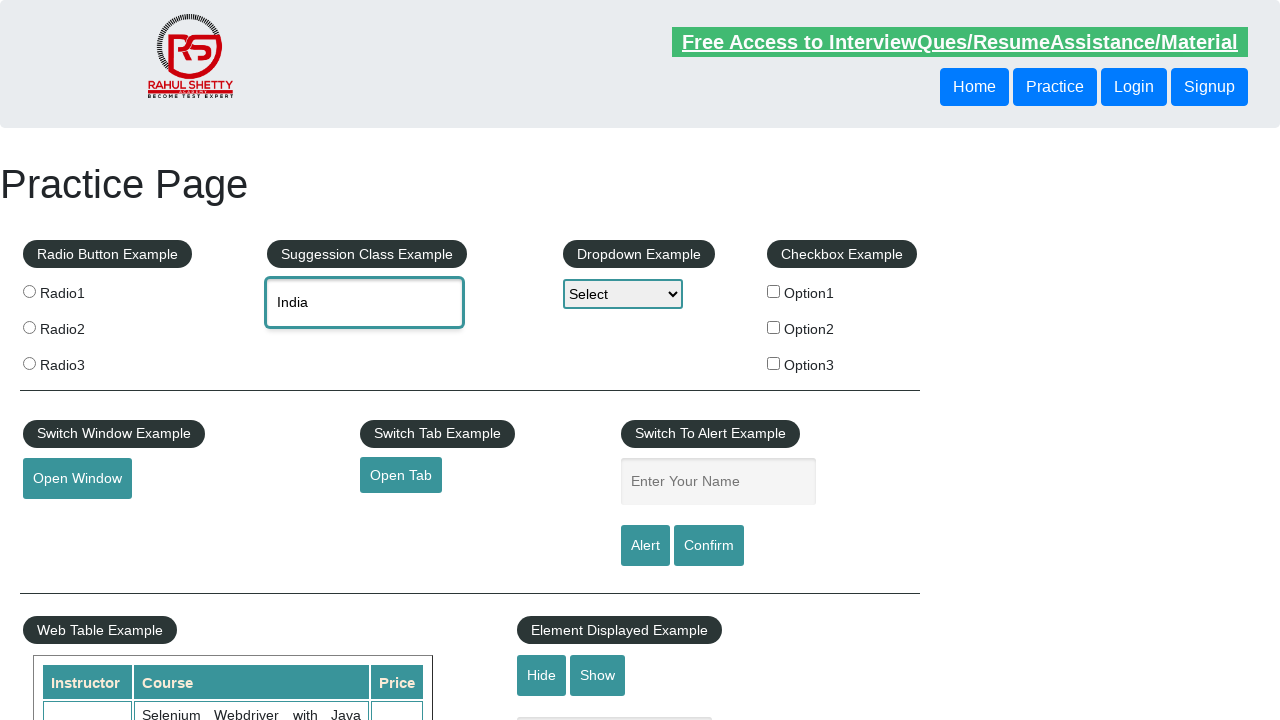

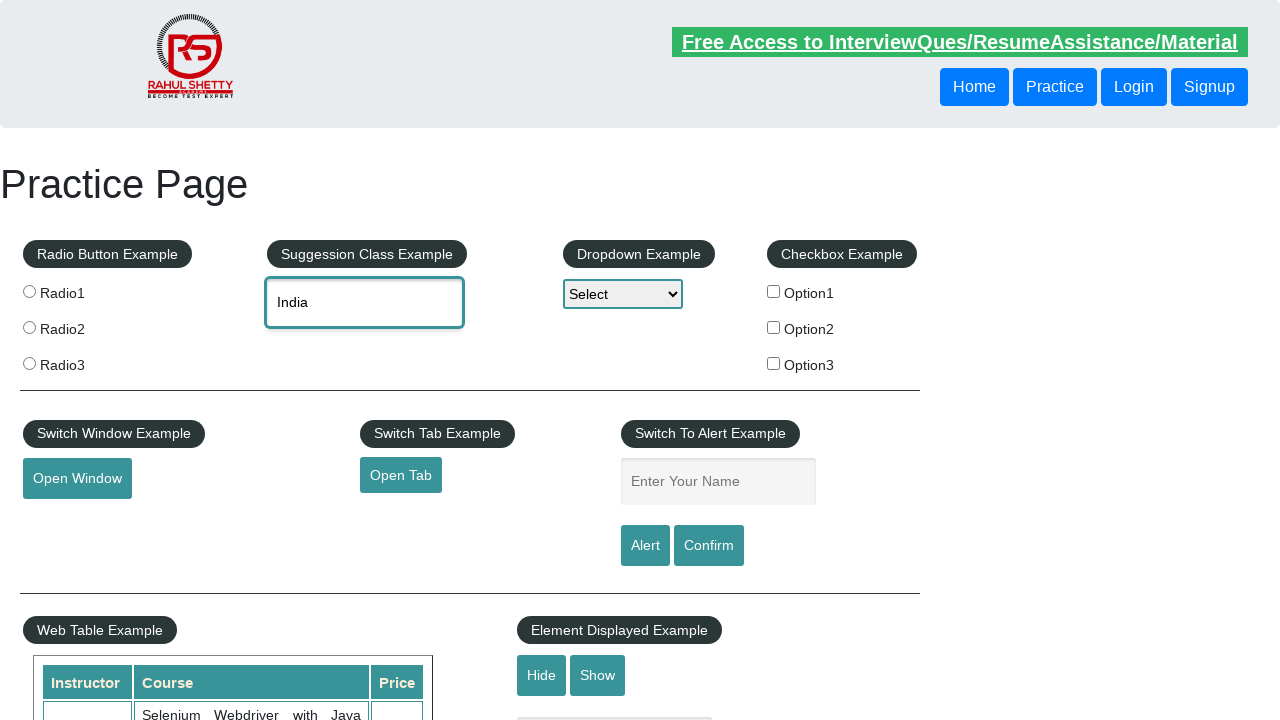